Tests password validation by entering an incorrect password and verifying the error message

Starting URL: http://the-internet.herokuapp.com/login

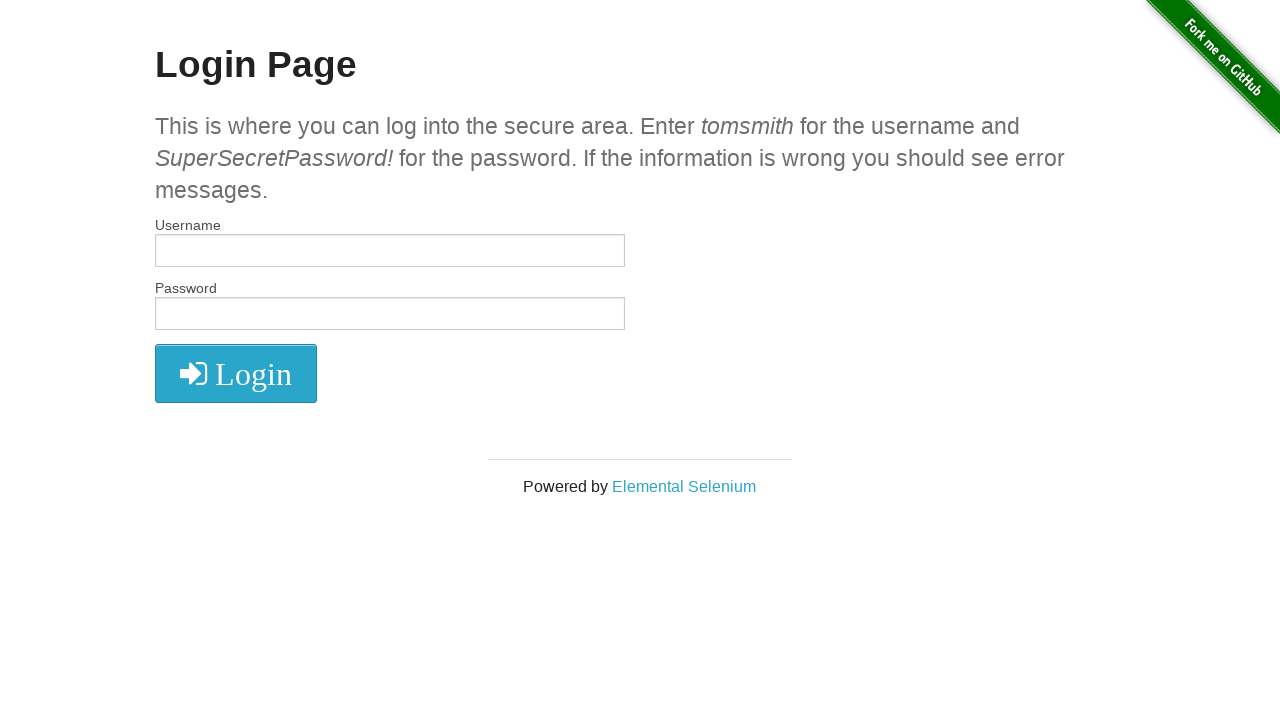

Entered valid username 'tomsmith' in username field on input#username
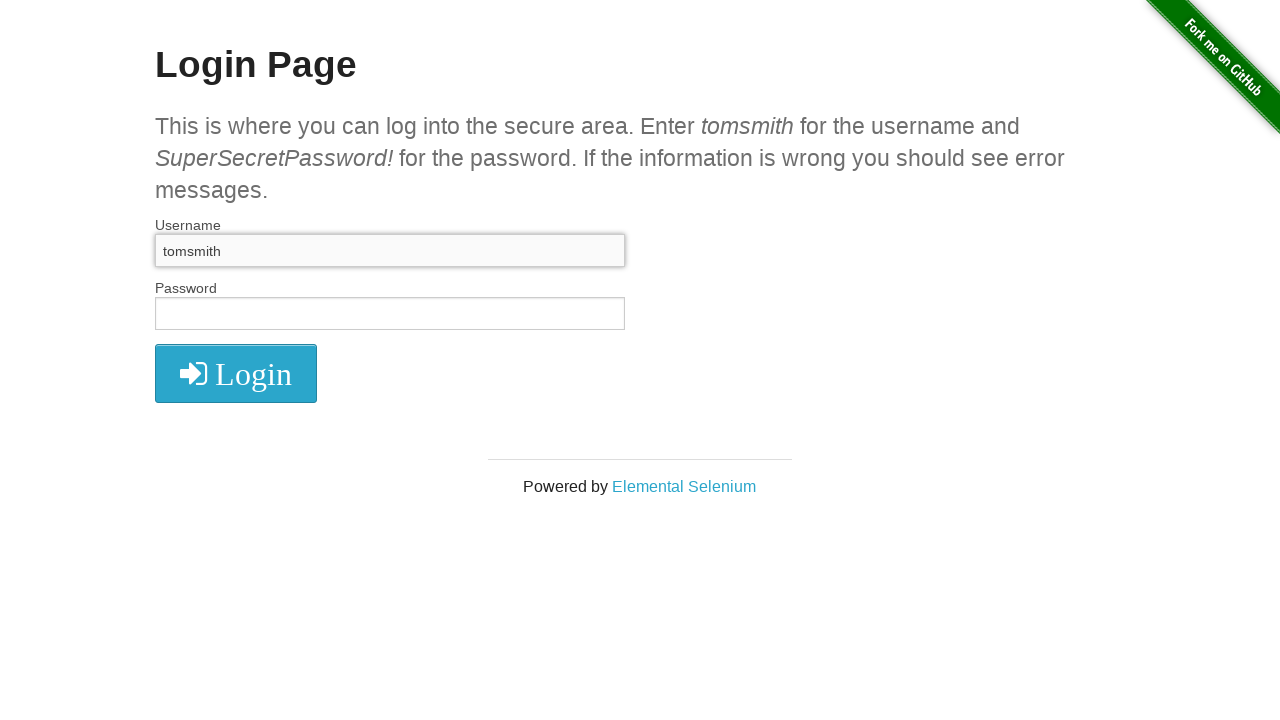

Entered incorrect password 'SuperSecretPassword' (missing '!' at end) on input#password
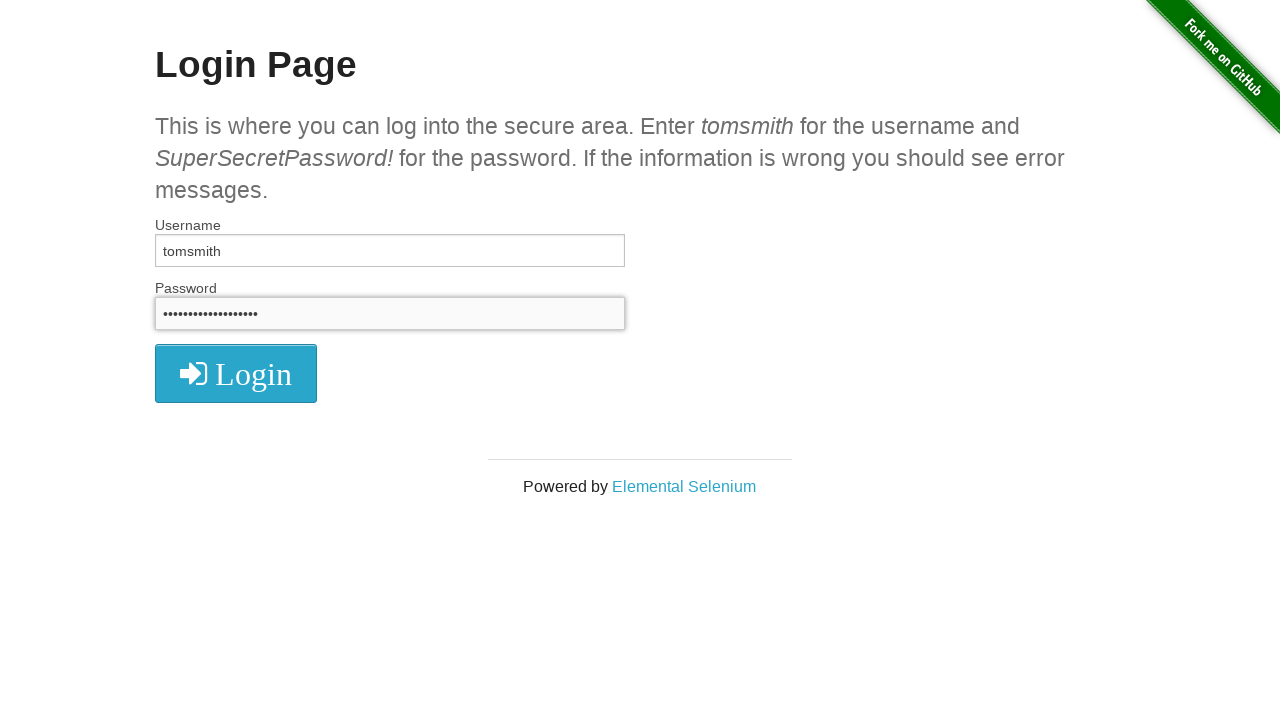

Clicked login button to submit form at (236, 374) on i.fa.fa-2x.fa-sign-in
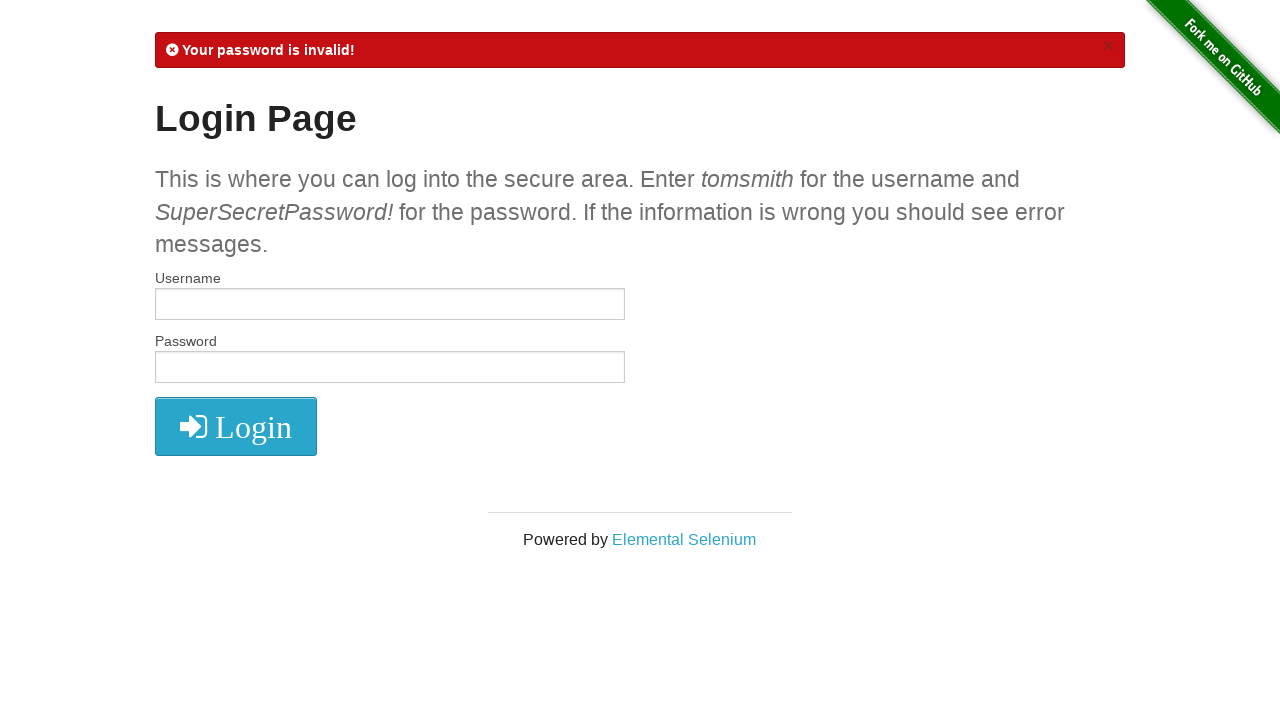

Password error message appeared on page
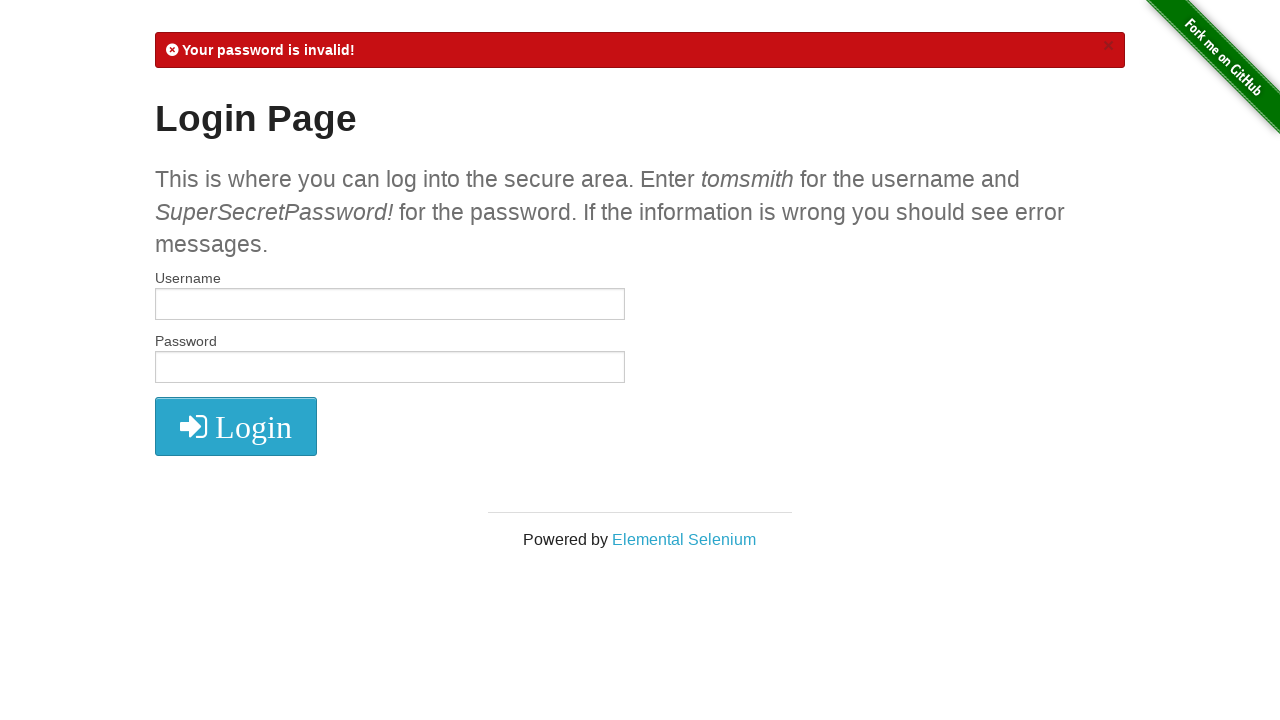

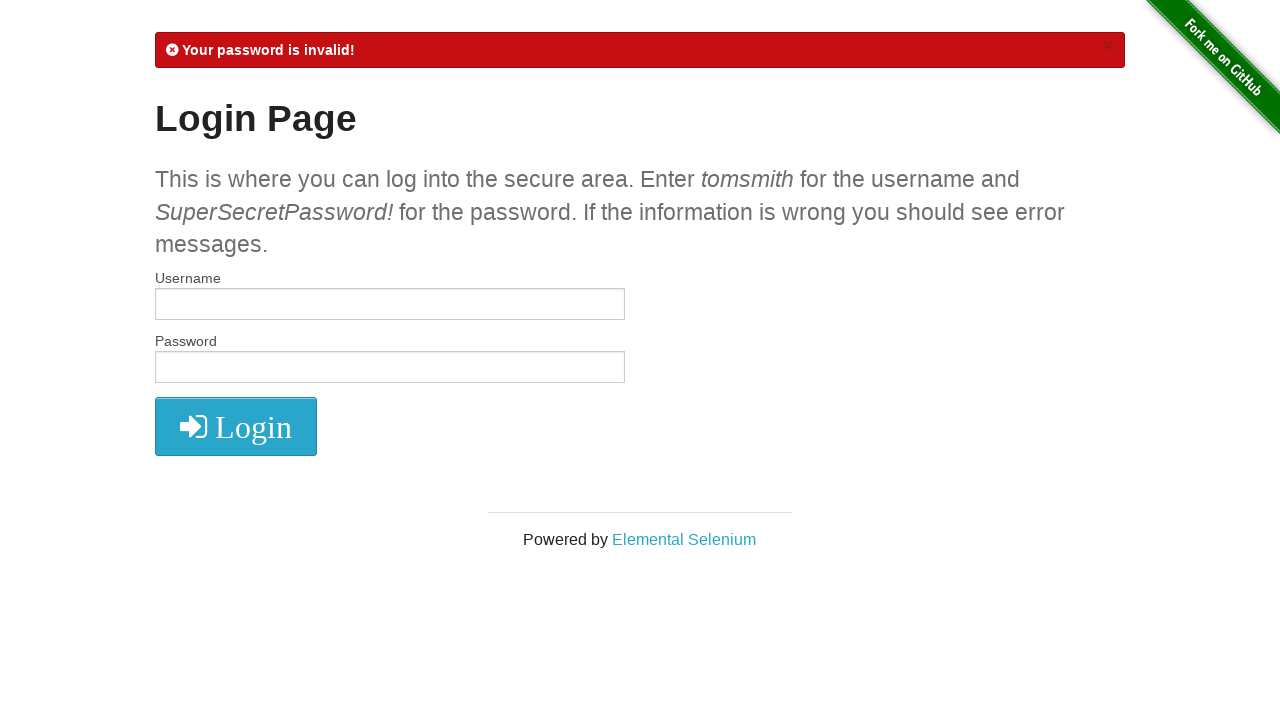